Opens the Barbeque Nation website and verifies browser window properties like size and position are accessible. This is a basic browser window manipulation test.

Starting URL: https://www.barbequenation.com/

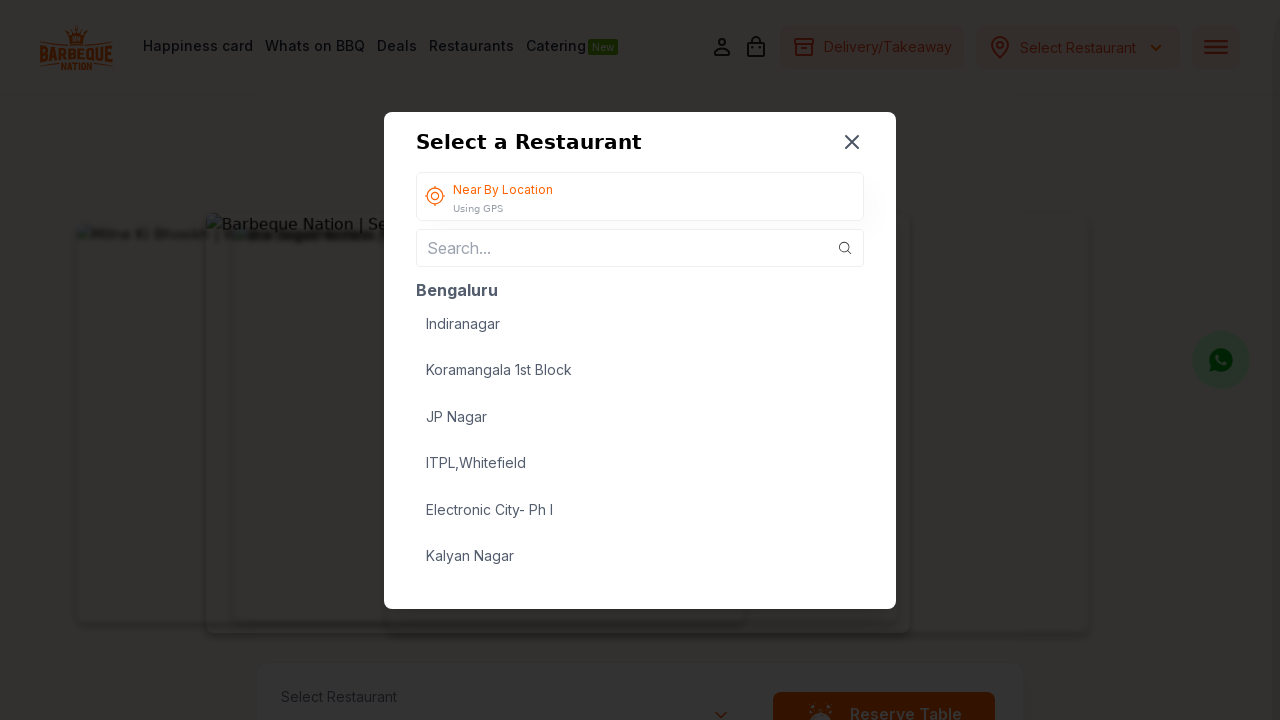

Waited for page to load (domcontentloaded state)
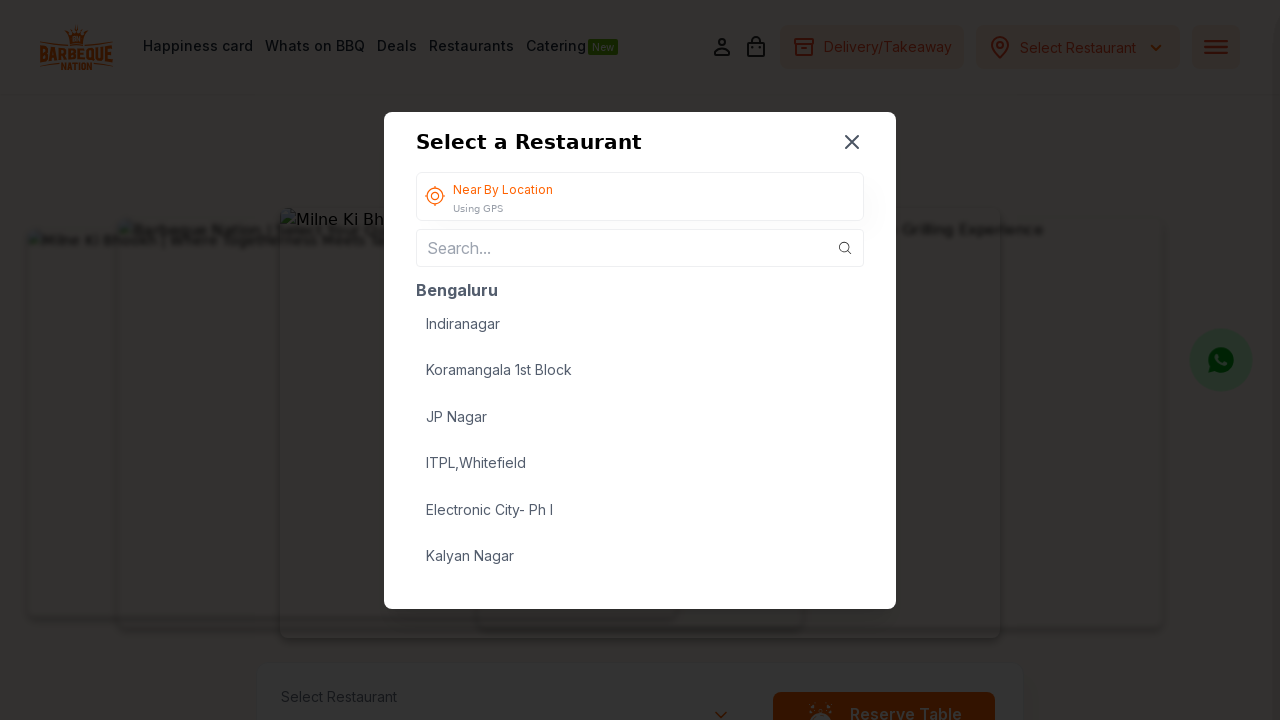

Retrieved current URL: https://www.barbequenation.com/
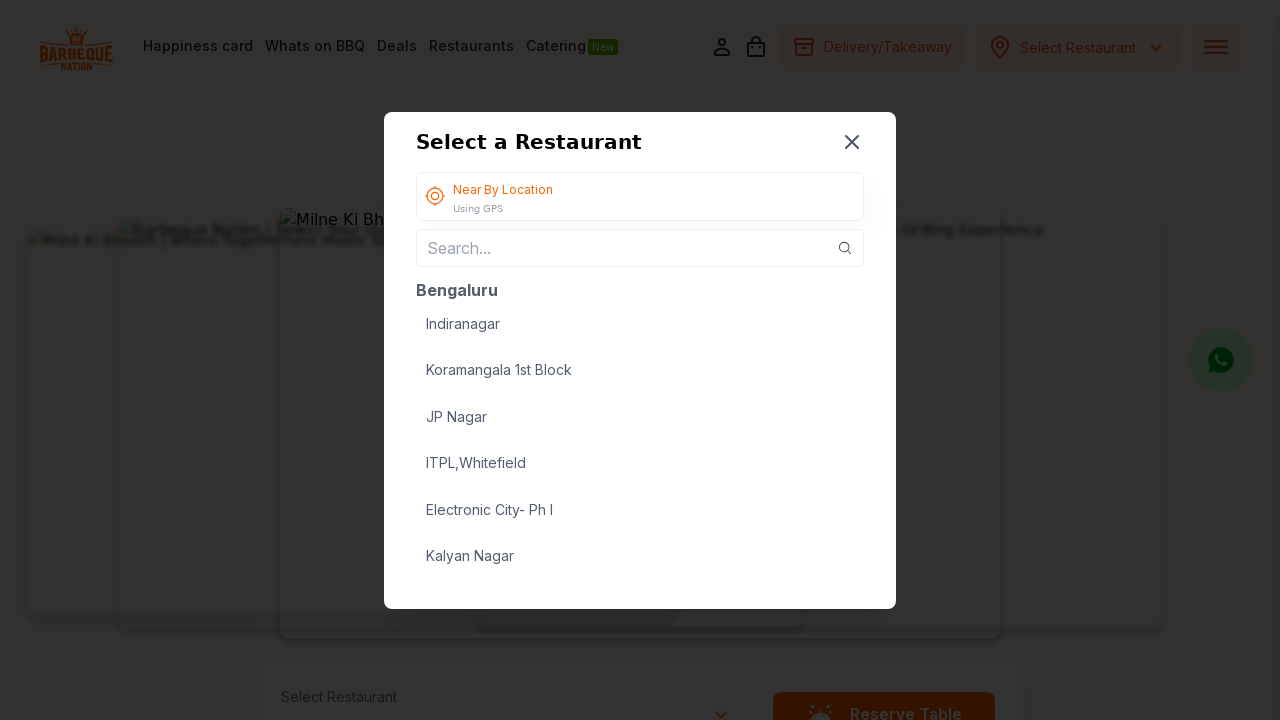

Retrieved viewport size: {'width': 1280, 'height': 720}
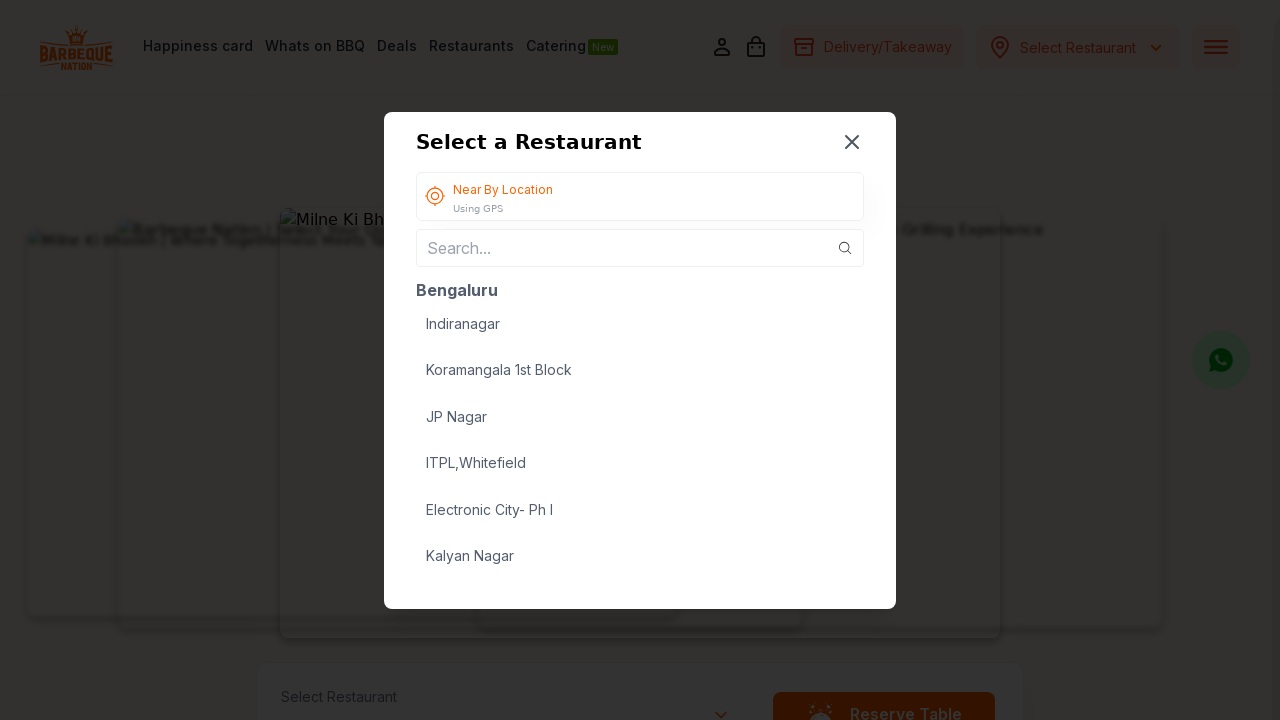

Verified that 'barbequenation' is present in current URL
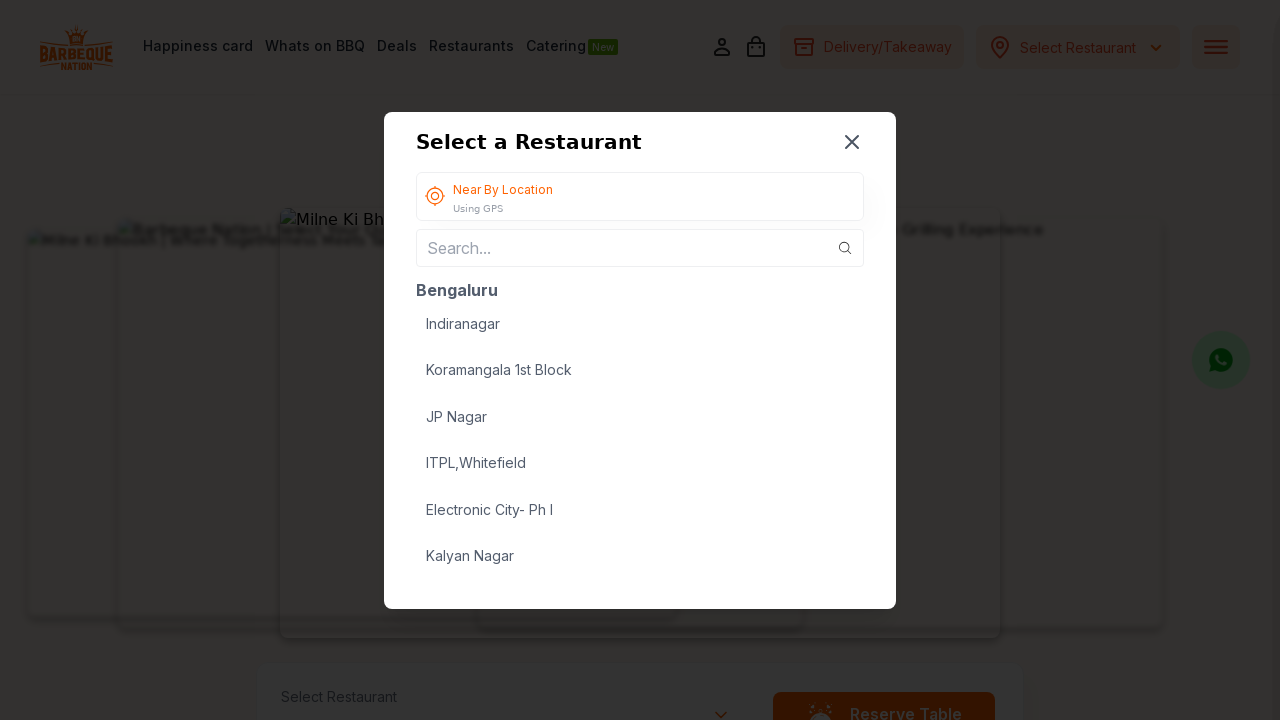

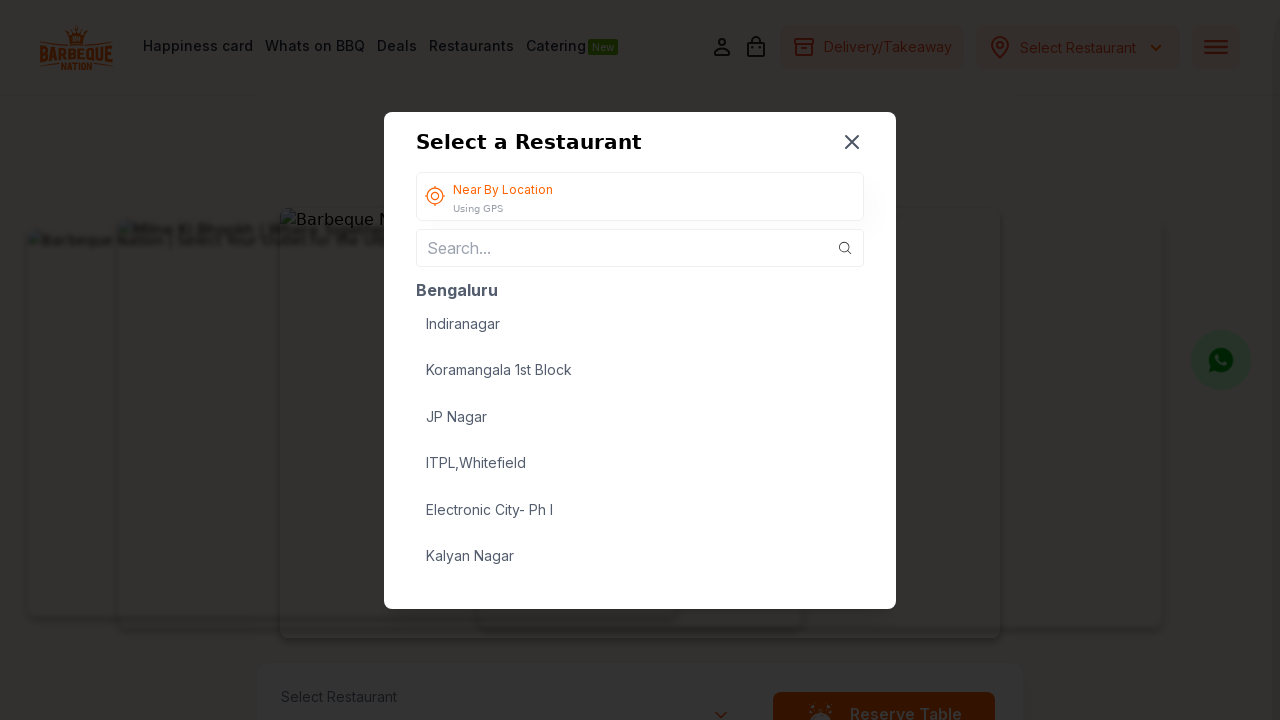